Tests the signup/login modal functionality by clicking the login link, switching to the modal window context, and entering a username

Starting URL: https://www.demoblaze.com/index.html

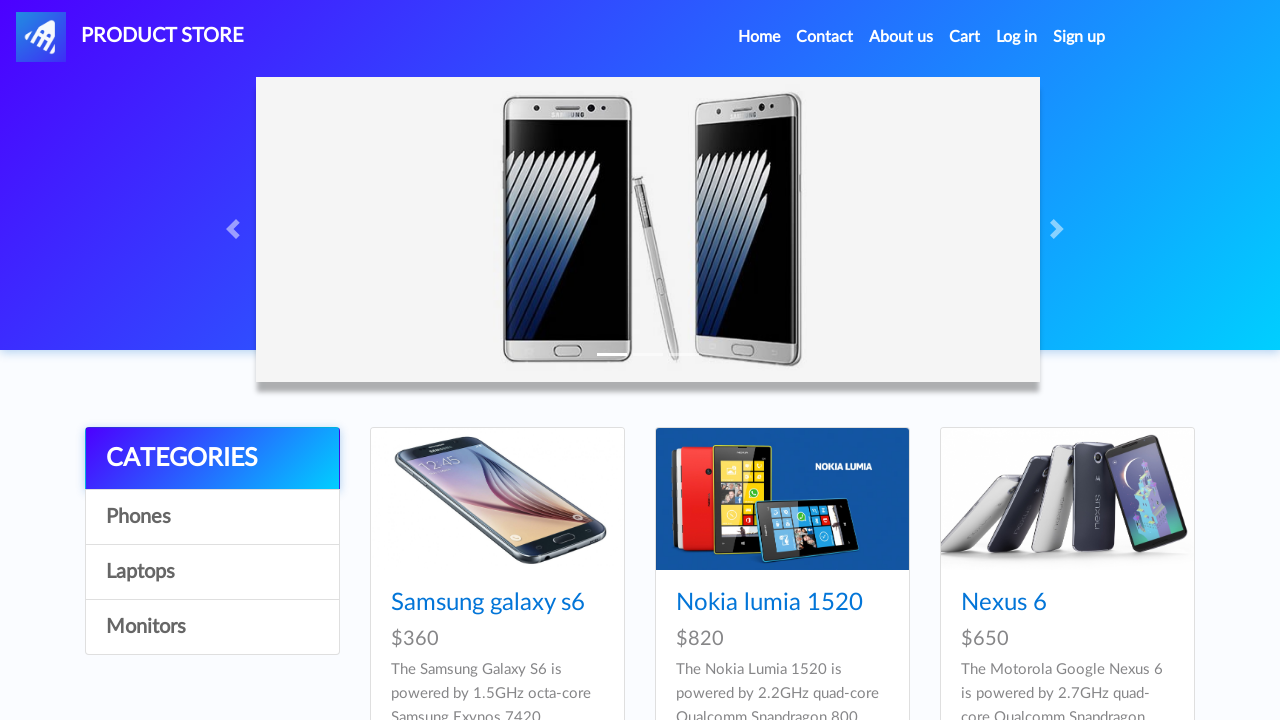

Clicked the login/signup link at (1017, 37) on #login2
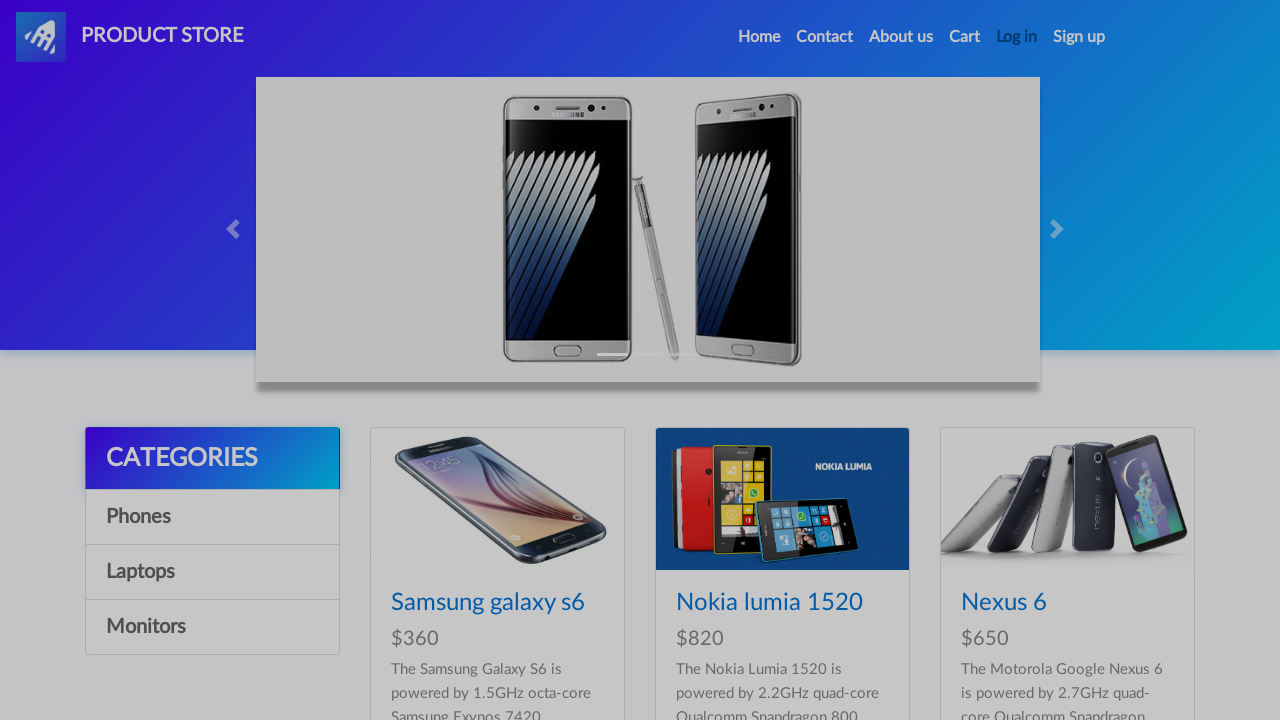

Login modal appeared with username field visible
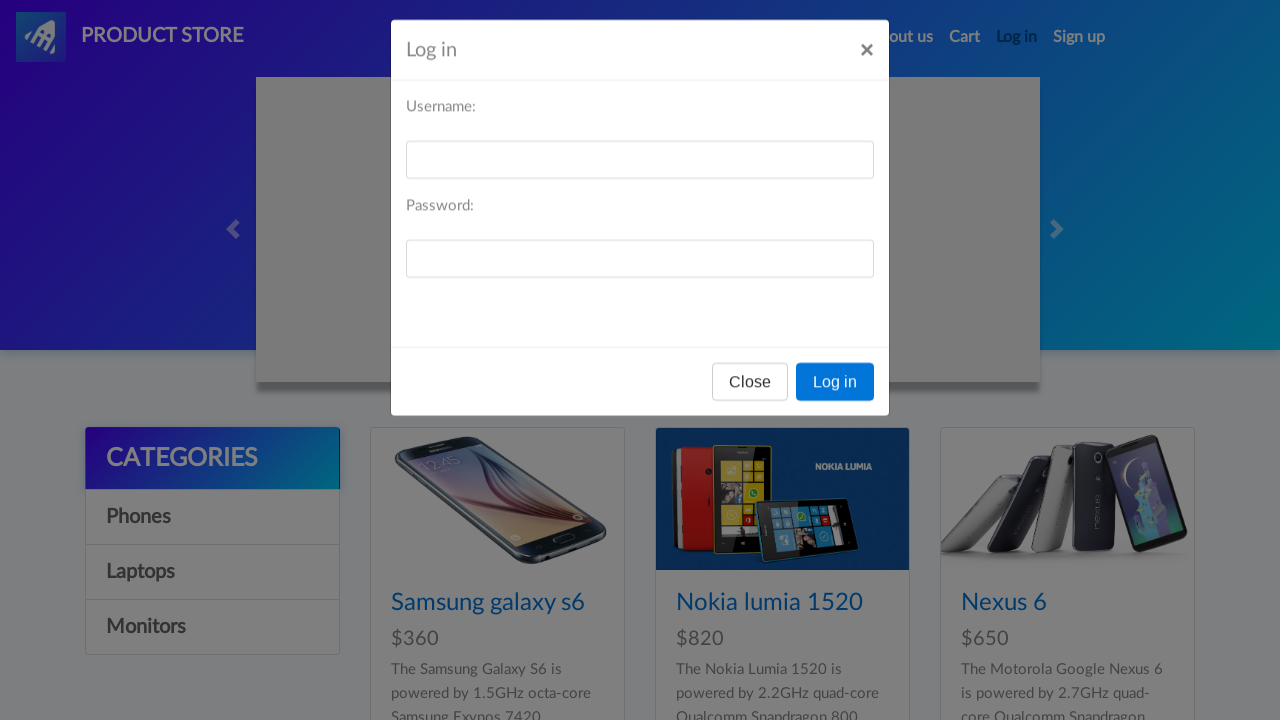

Entered username 'testuser456@example.com' in the modal on #loginusername
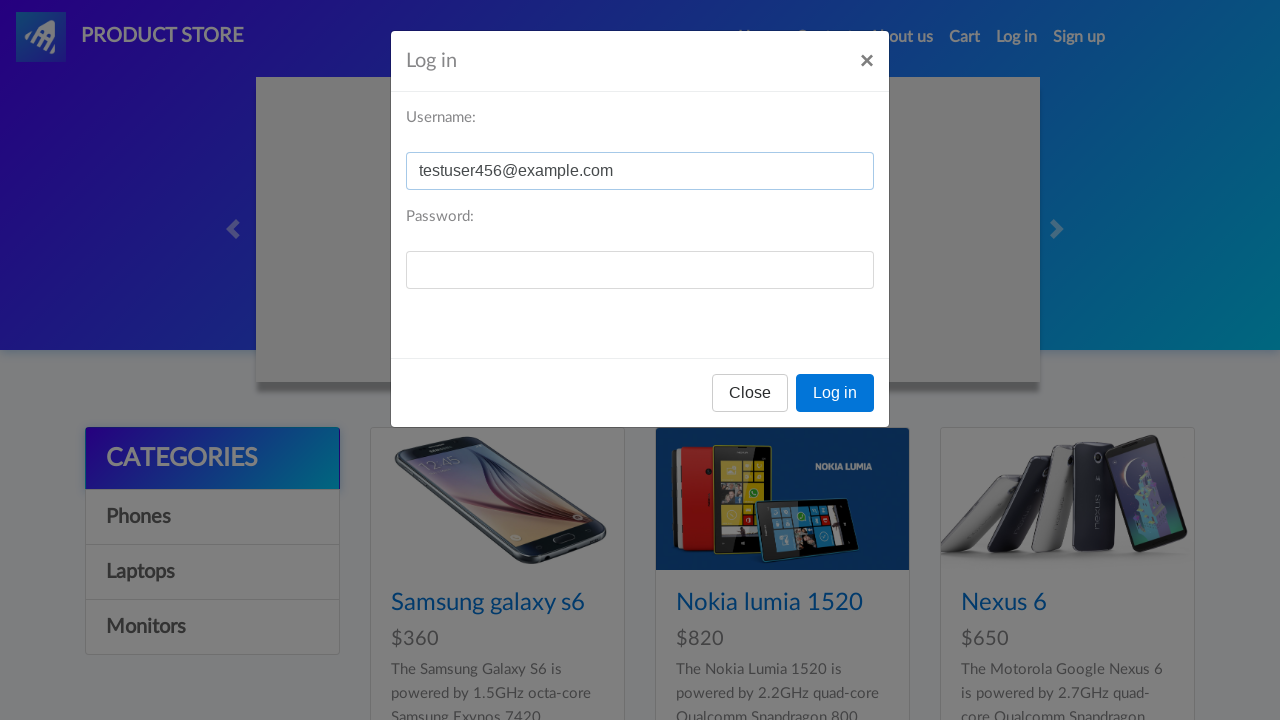

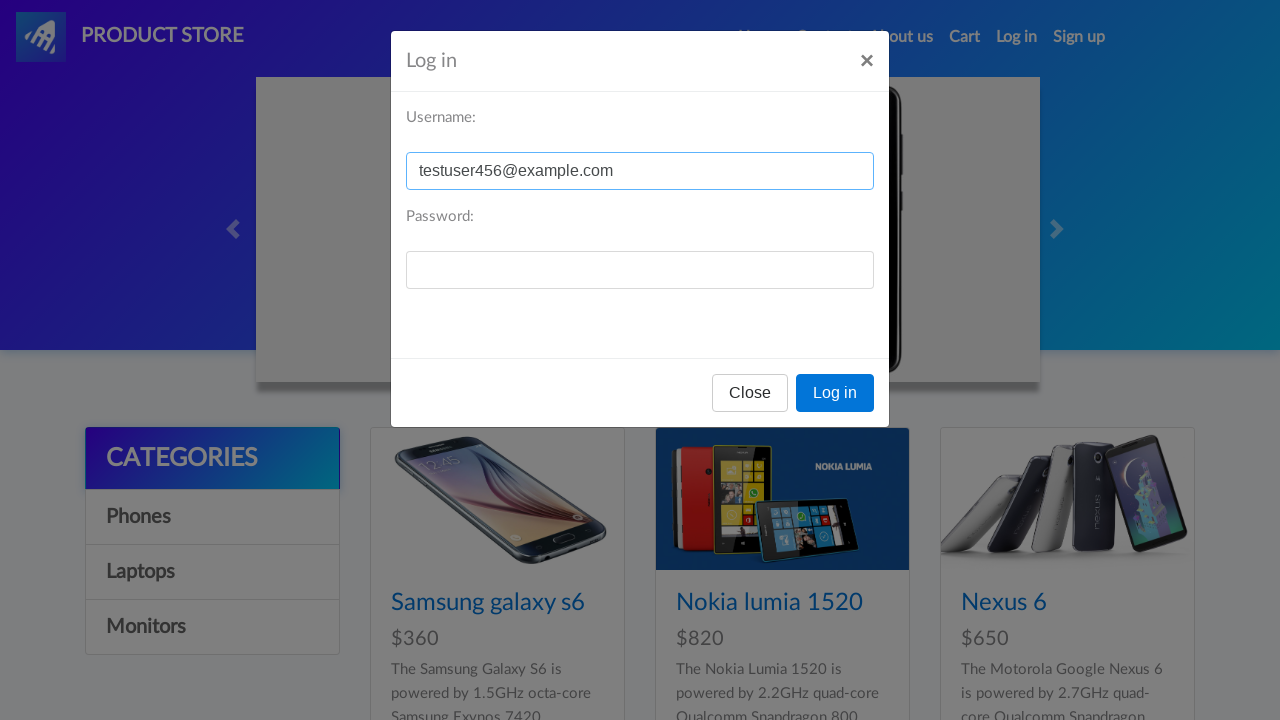